Tests the Automation Exercise website by verifying the number of links on the homepage, navigating to the Products page, and checking if the special offer element is visible

Starting URL: https://www.automationexercise.com/

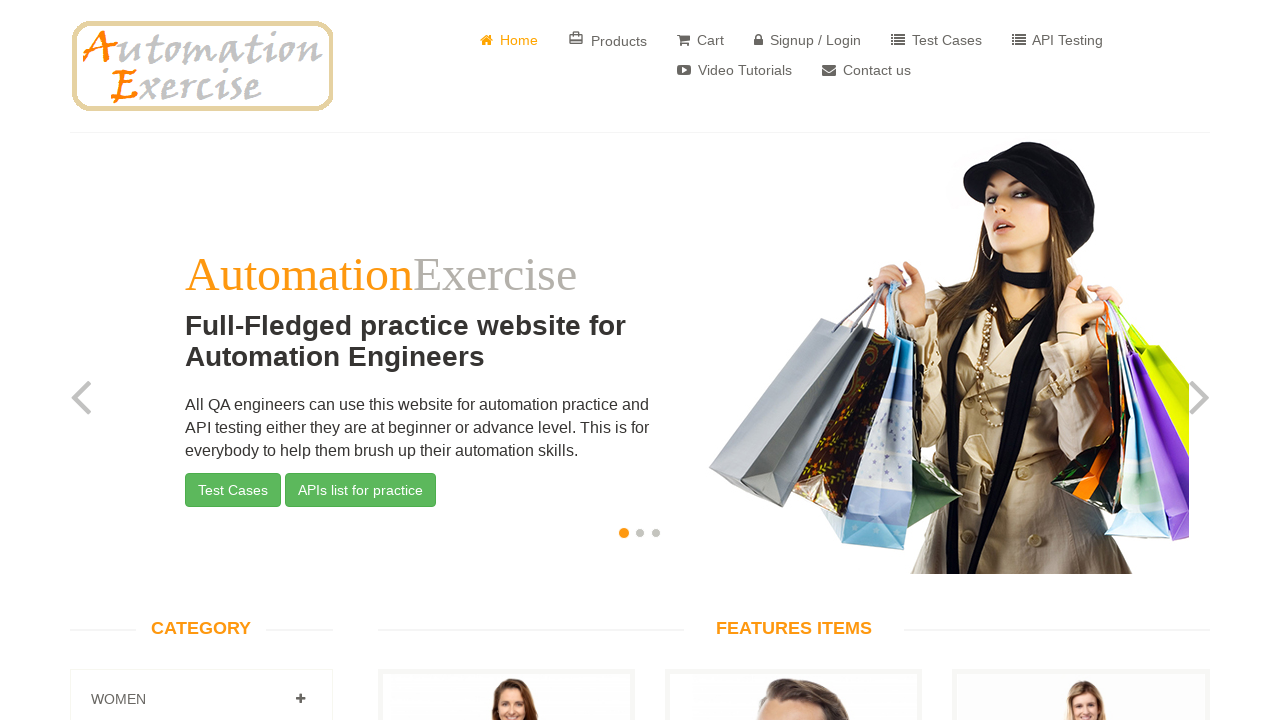

Retrieved all link elements from the homepage
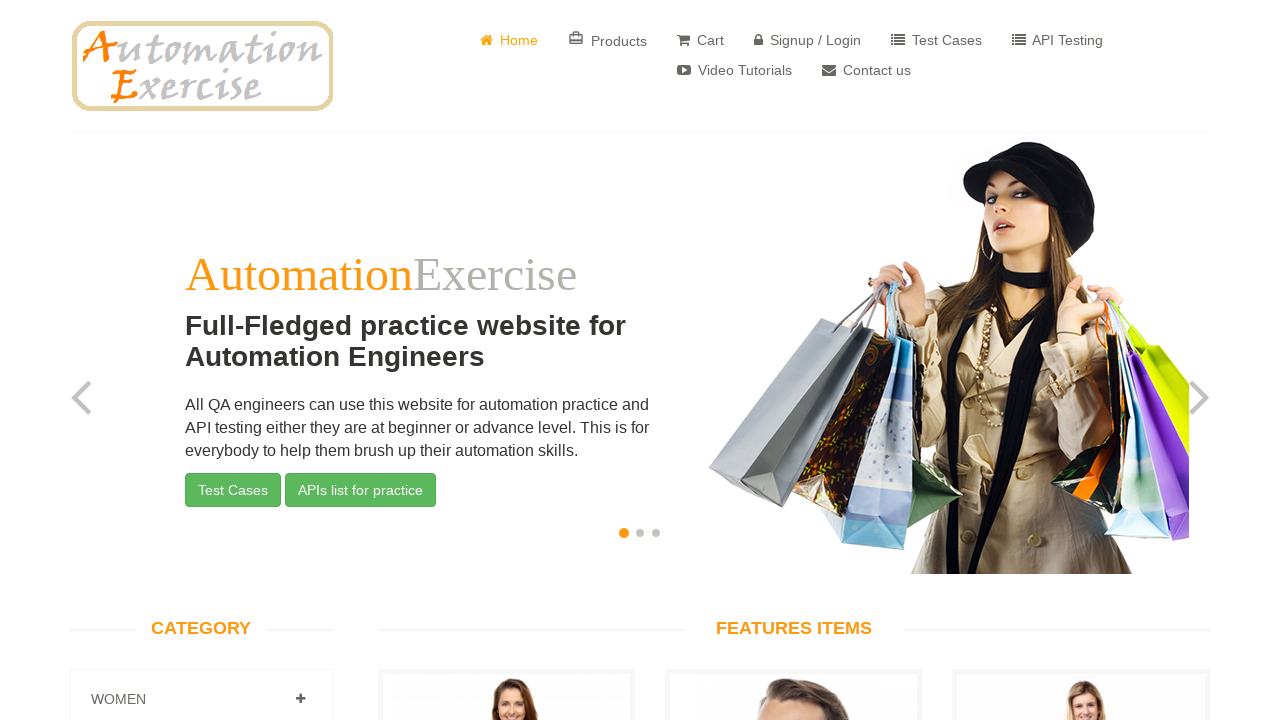

Verified link count: 147 links found on homepage
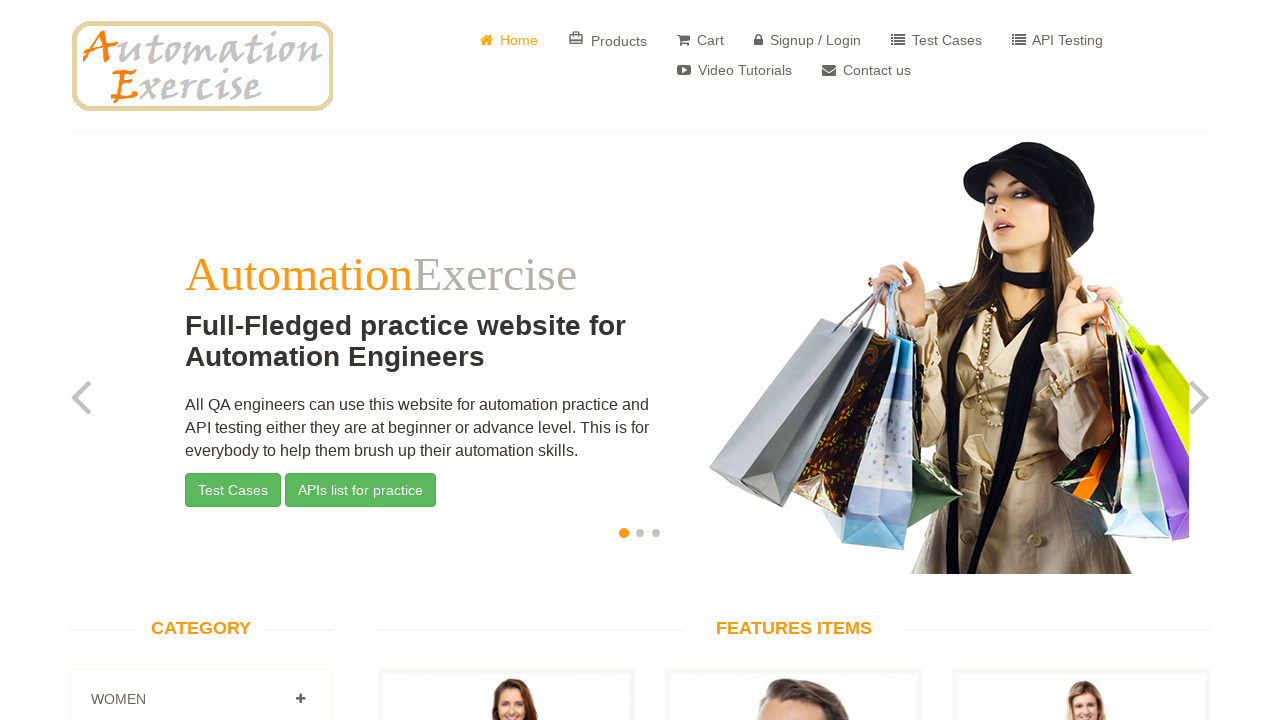

Clicked on Products link to navigate to products page at (608, 40) on a:has-text('Products')
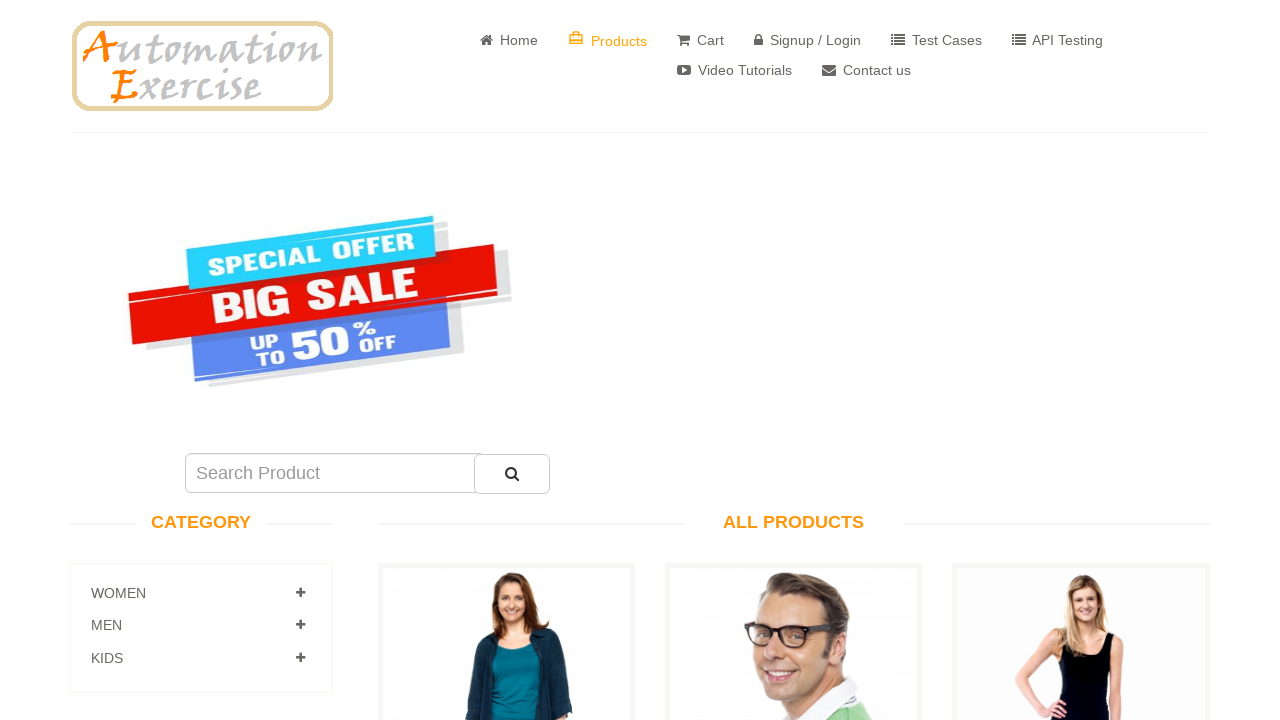

Special offer element loaded on products page
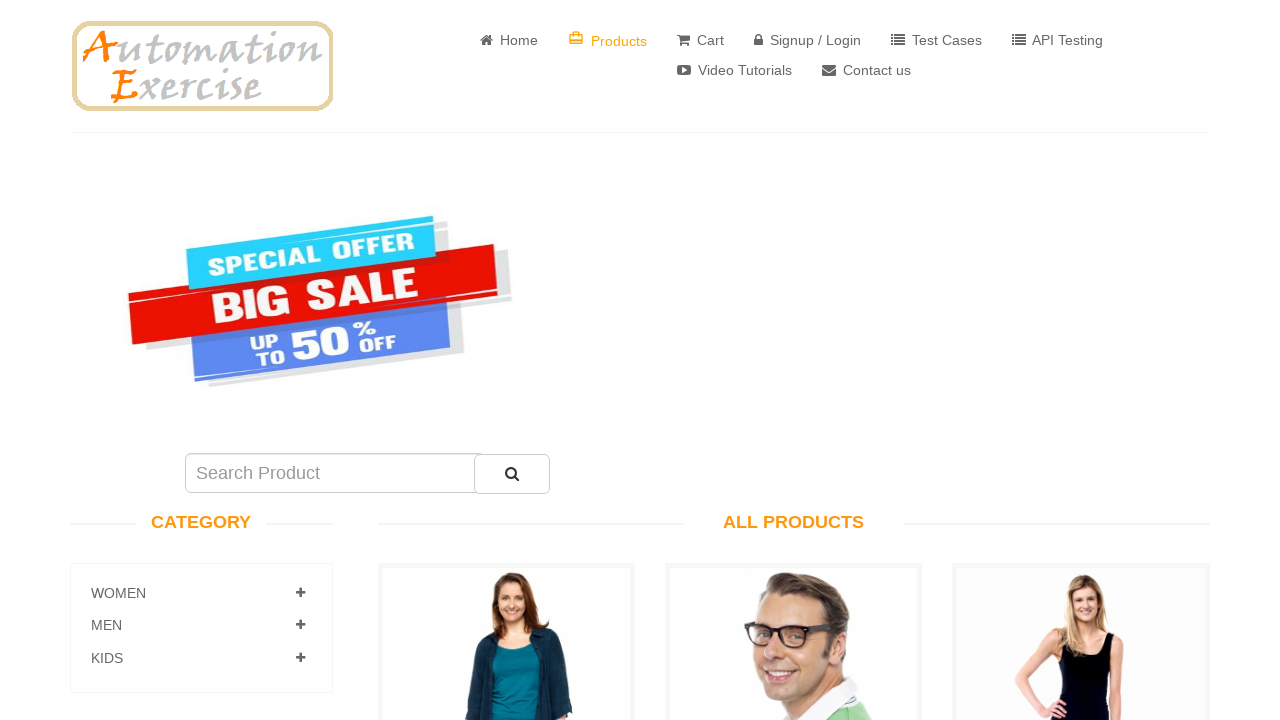

Verified special offer element is visible on products page
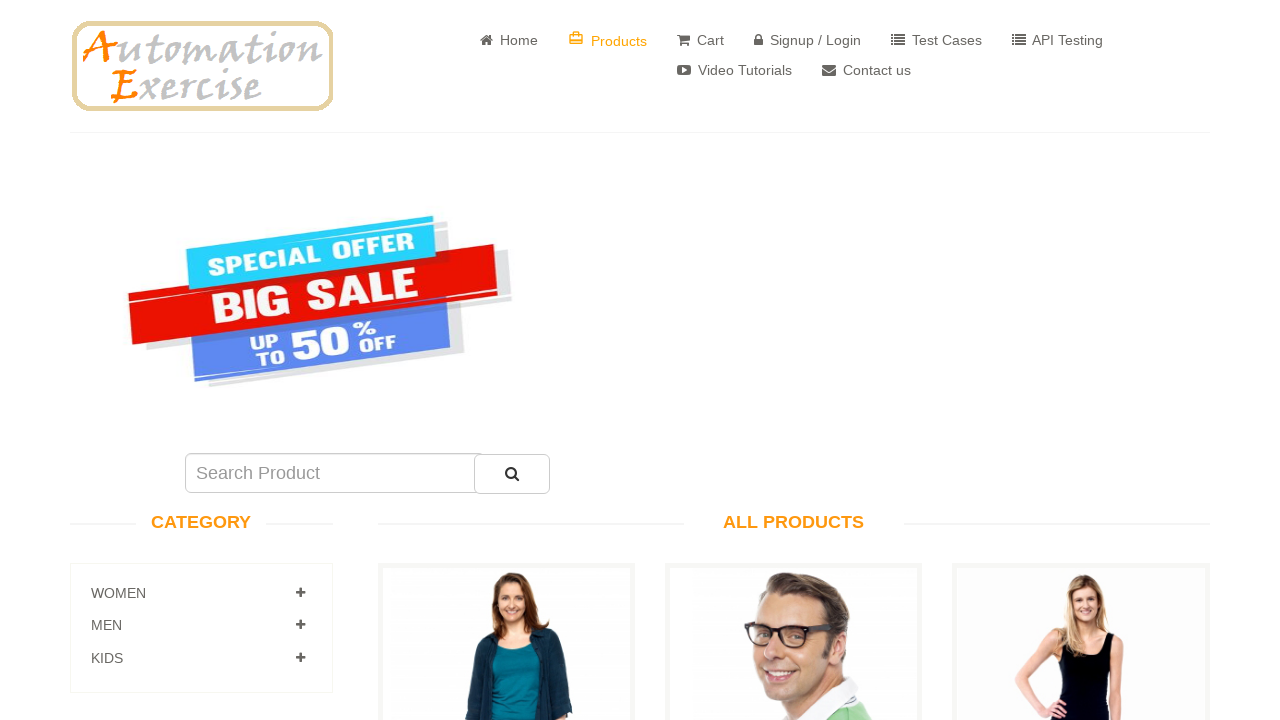

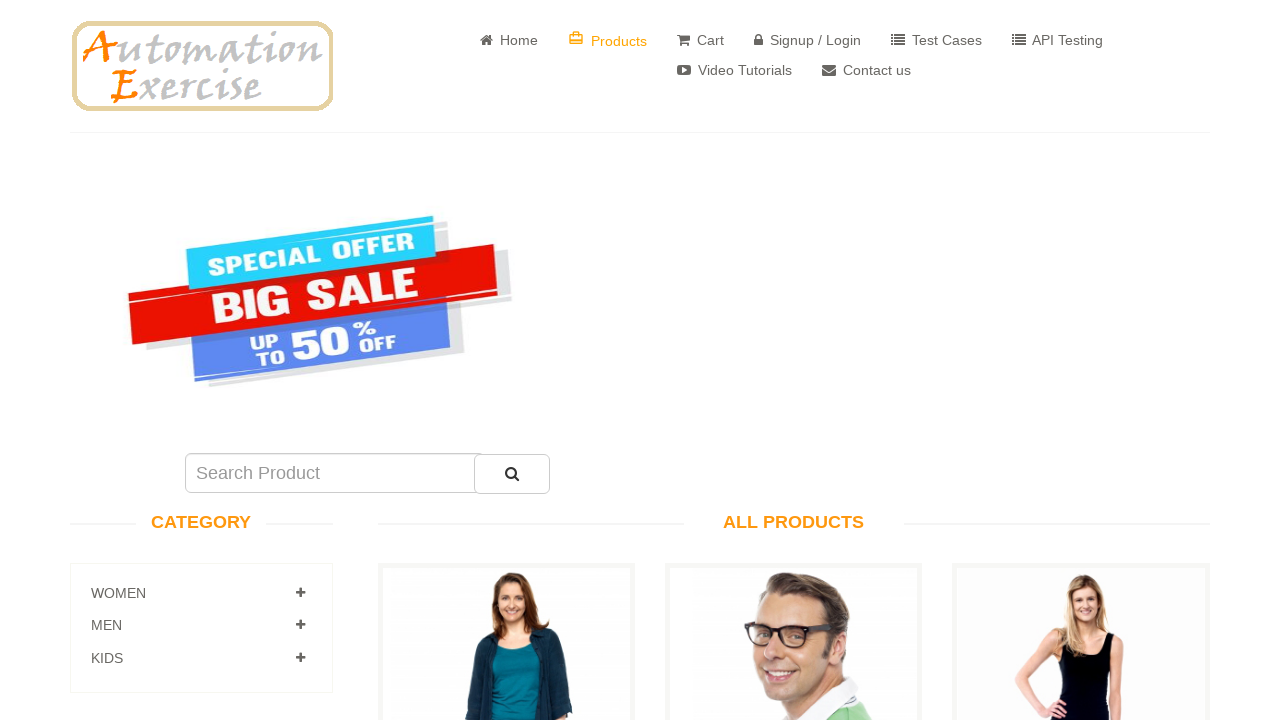